Tests form input functionality by typing text into a name field and using the backspace key to delete the last character

Starting URL: http://example.selenium.jp/reserveApp/

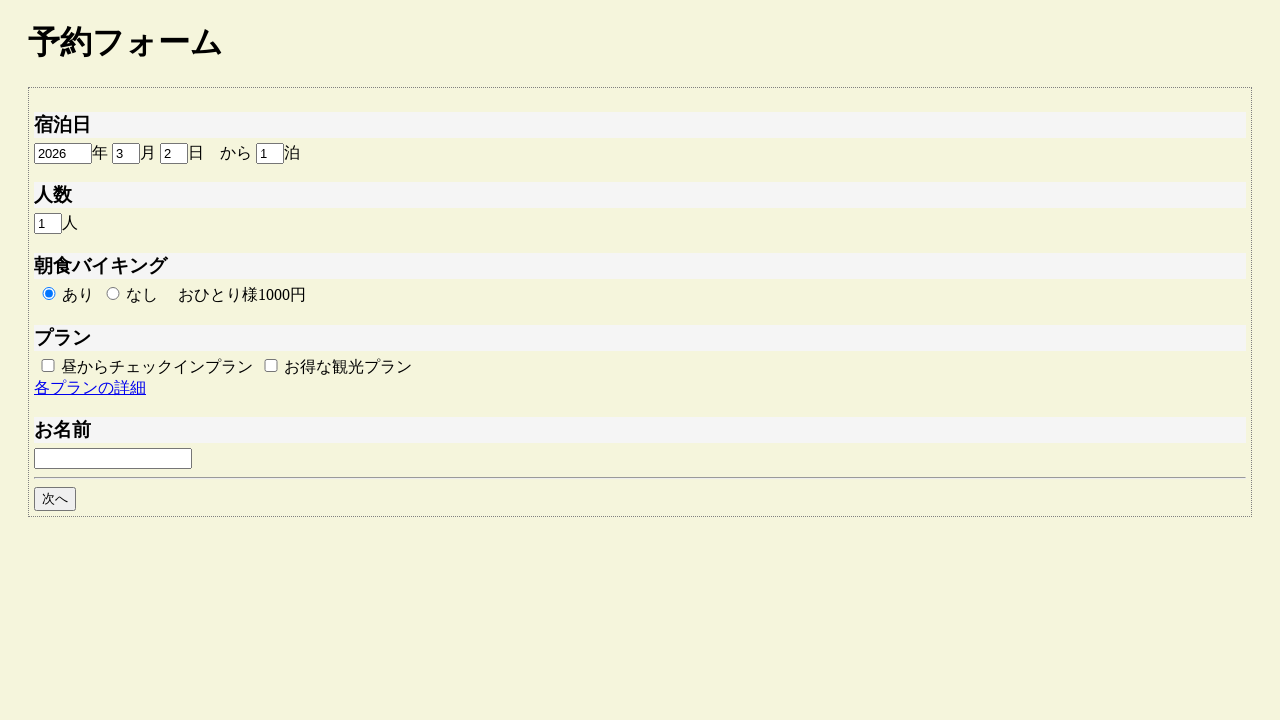

Typed 'ABC' into the name field on input[name='gname']
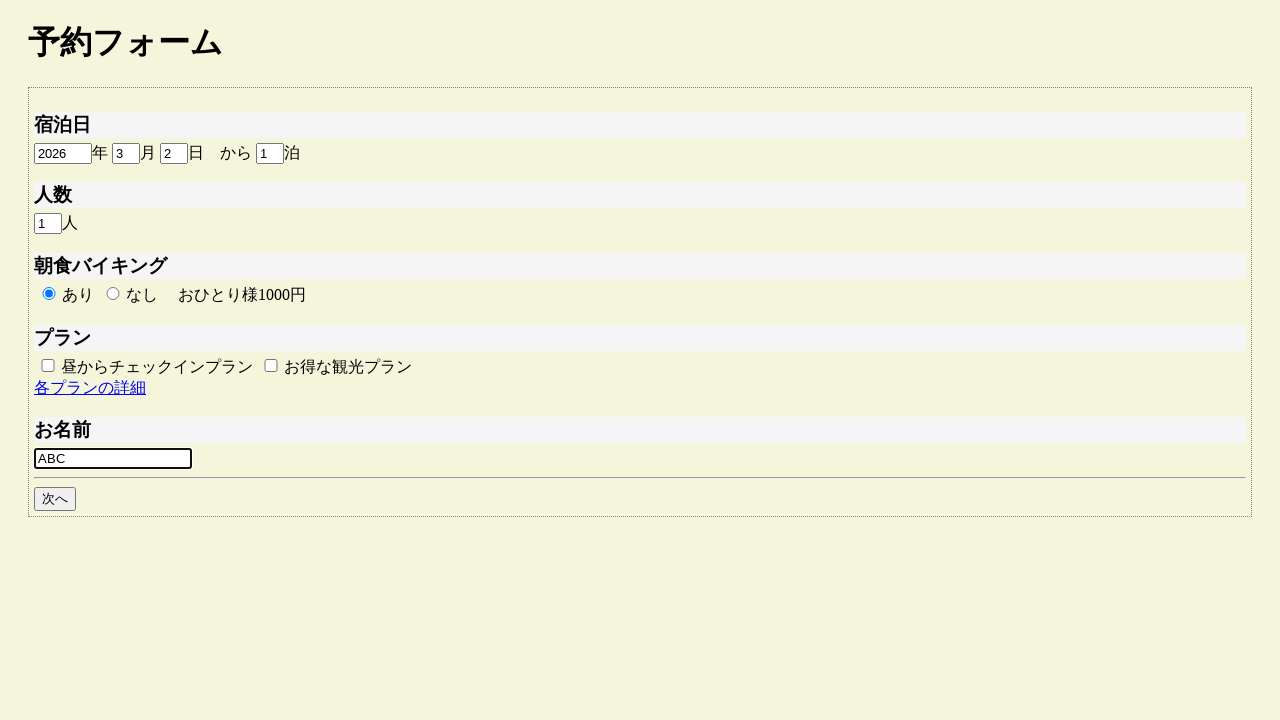

Pressed Backspace to delete the last character from name field on input[name='gname']
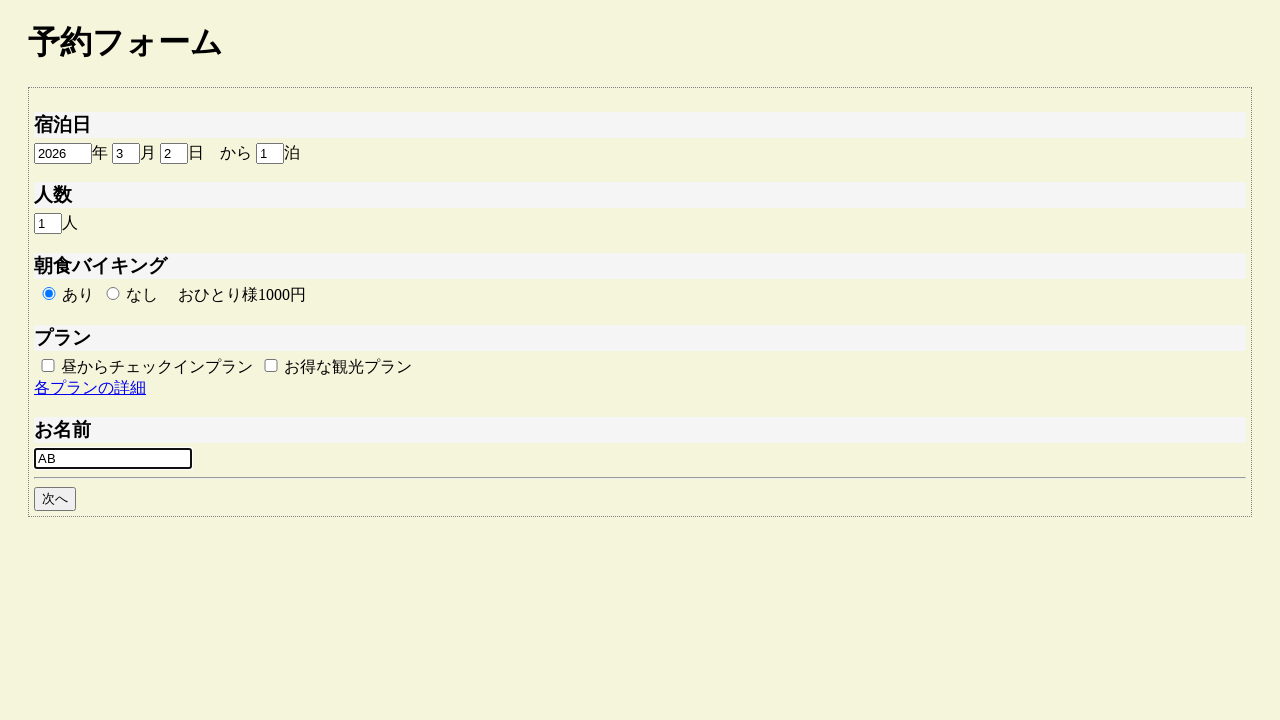

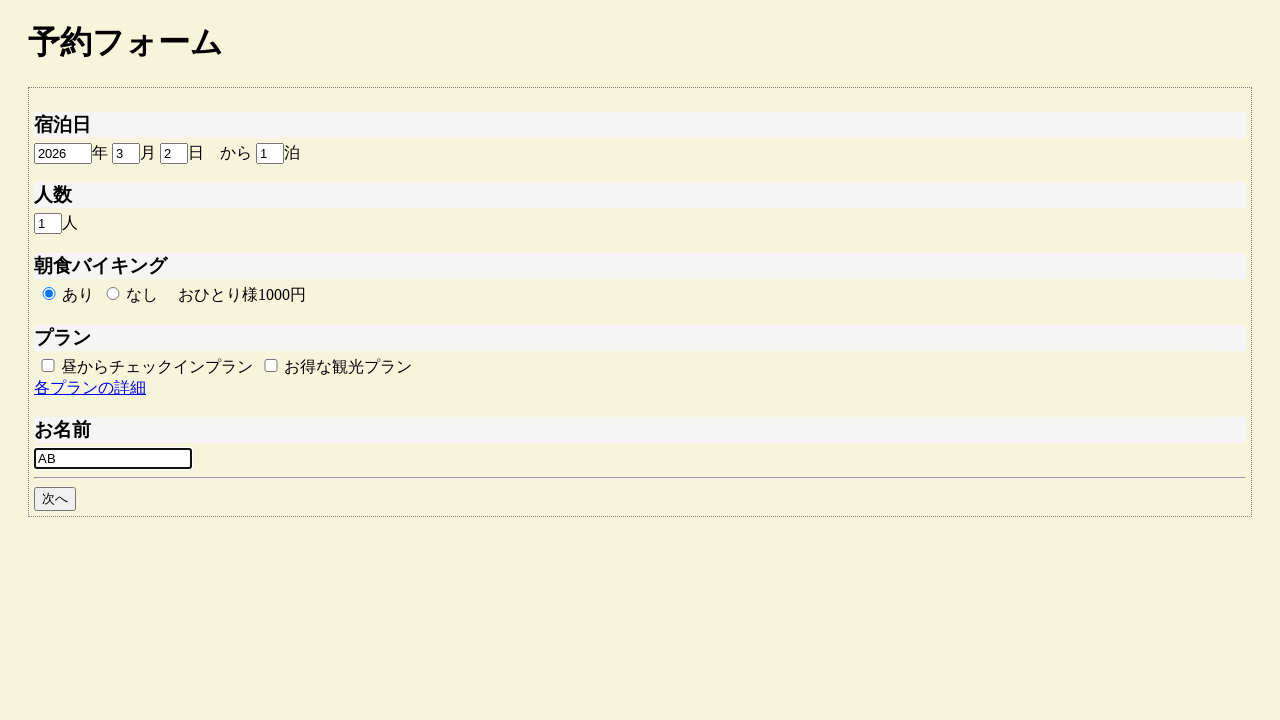